Tests browser navigation by visiting multiple URLs and using back/forward navigation controls

Starting URL: https://testek.vn/lab/auto/web-elements/

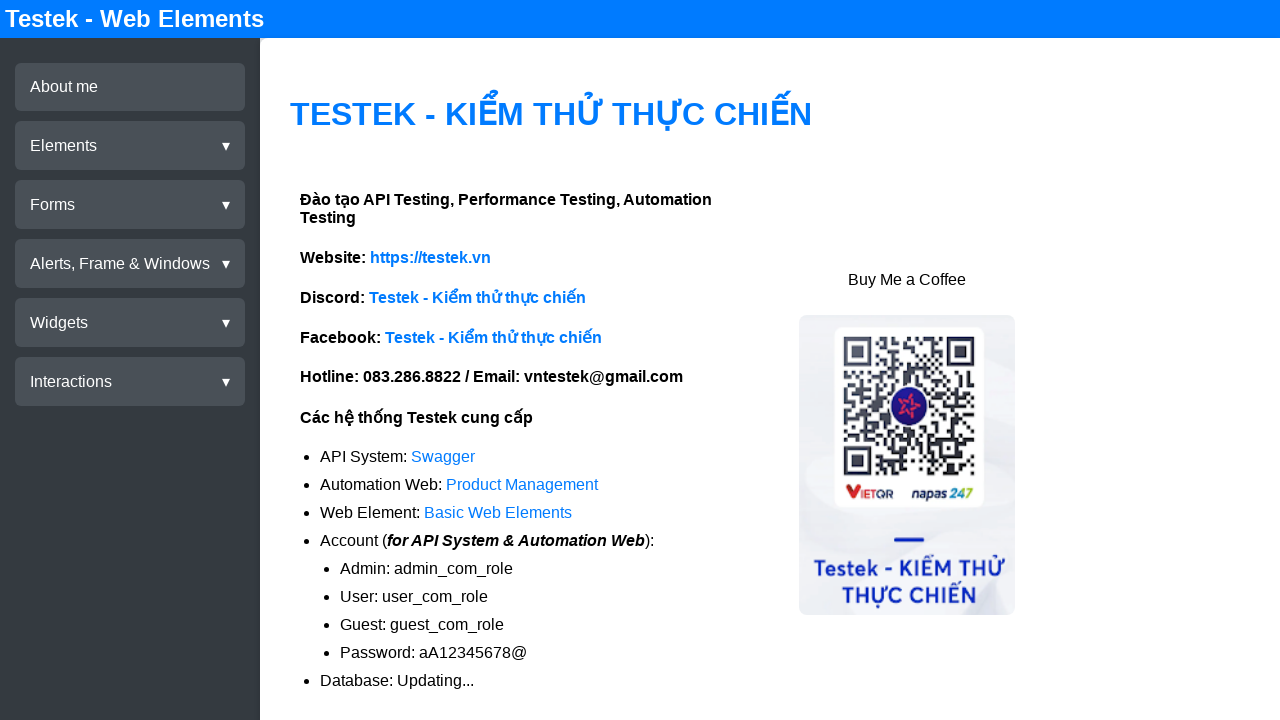

Navigated to https://selenium.dev
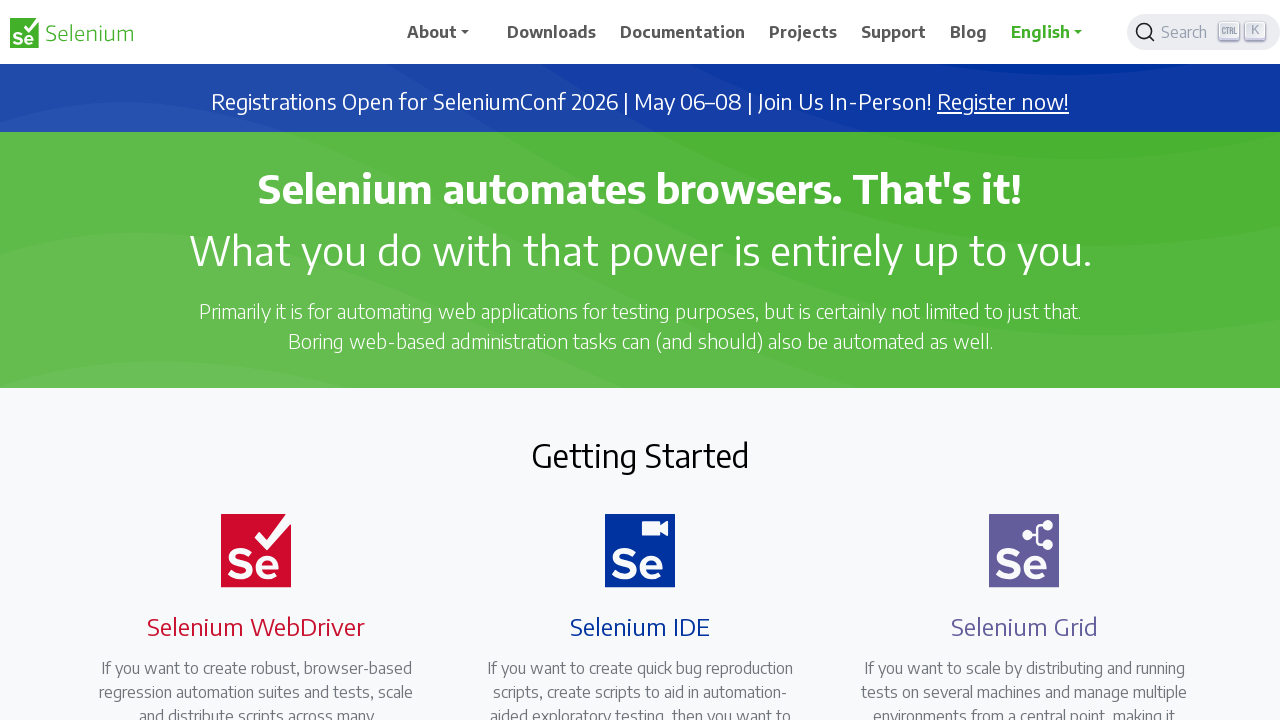

Navigated back to https://testek.vn/lab/auto/web-elements/
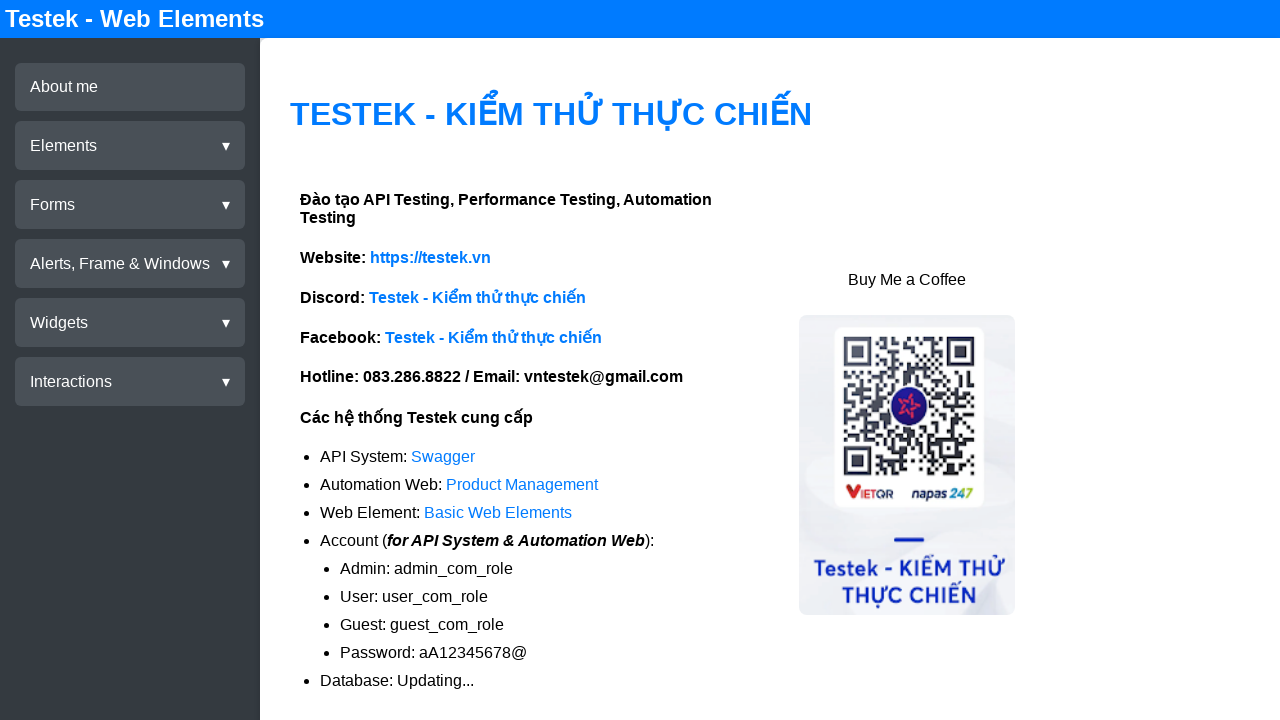

Used browser back button to navigate to previous page
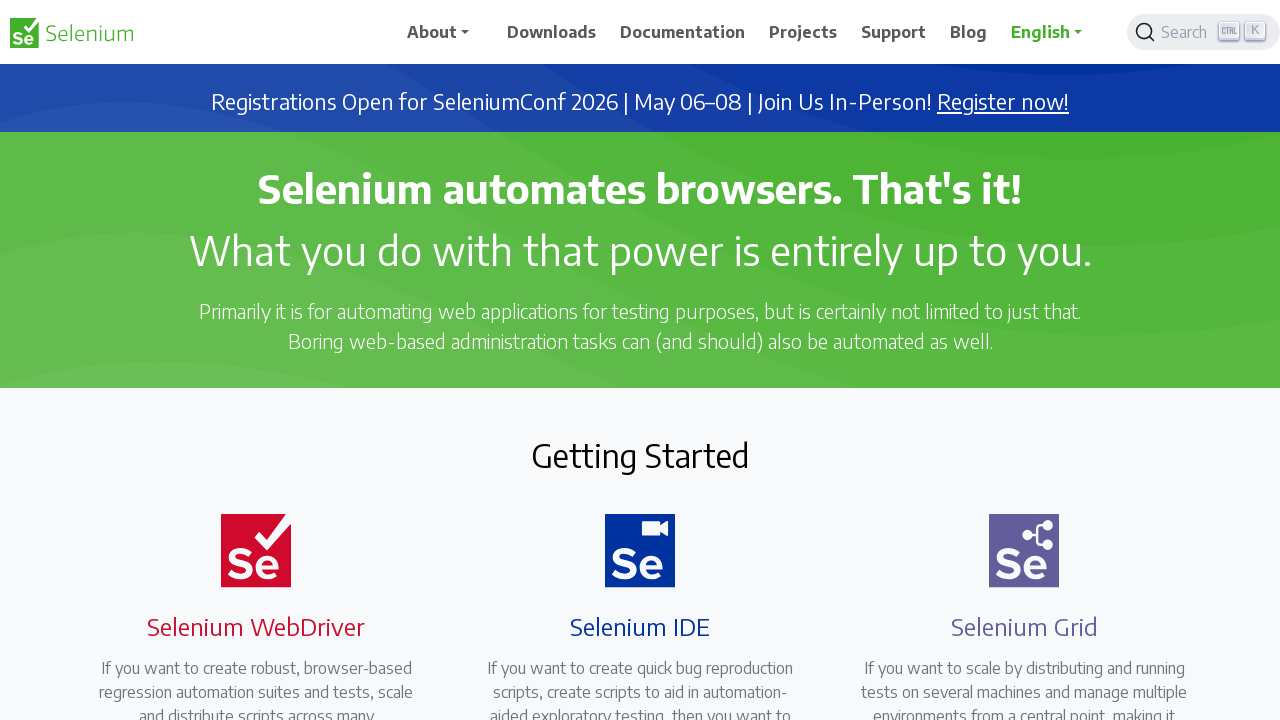

Used browser forward button to navigate to next page
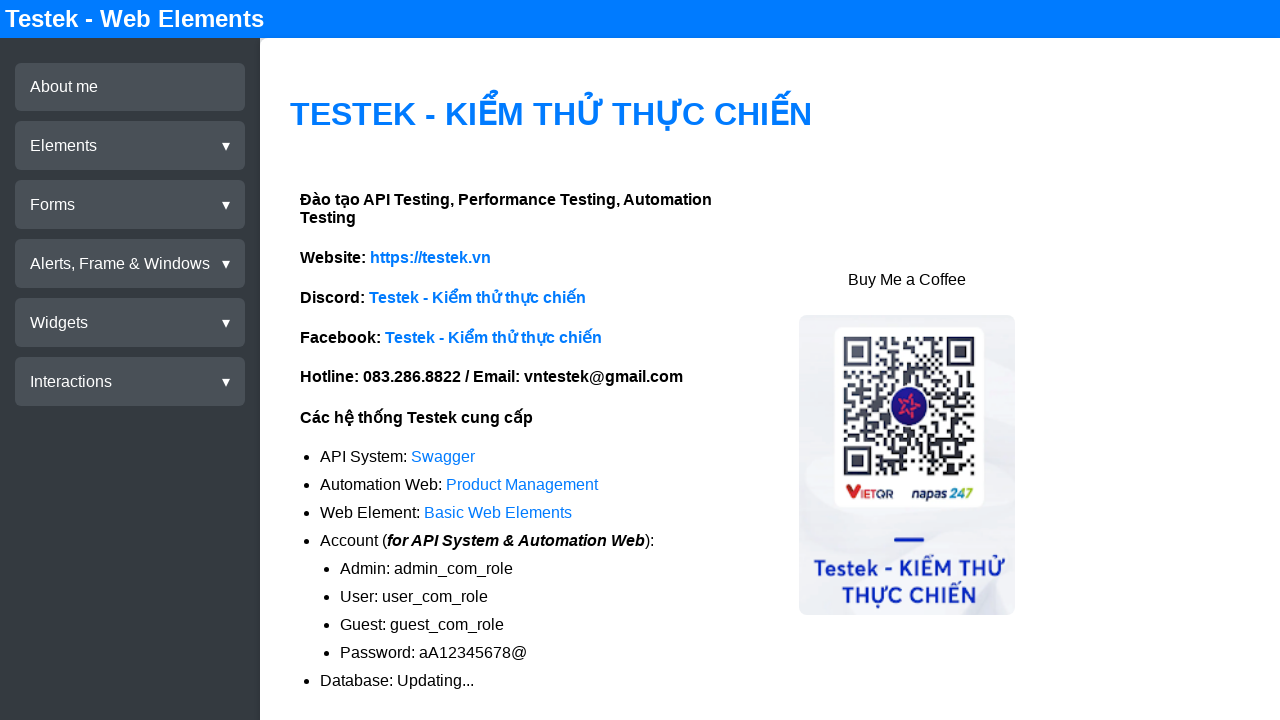

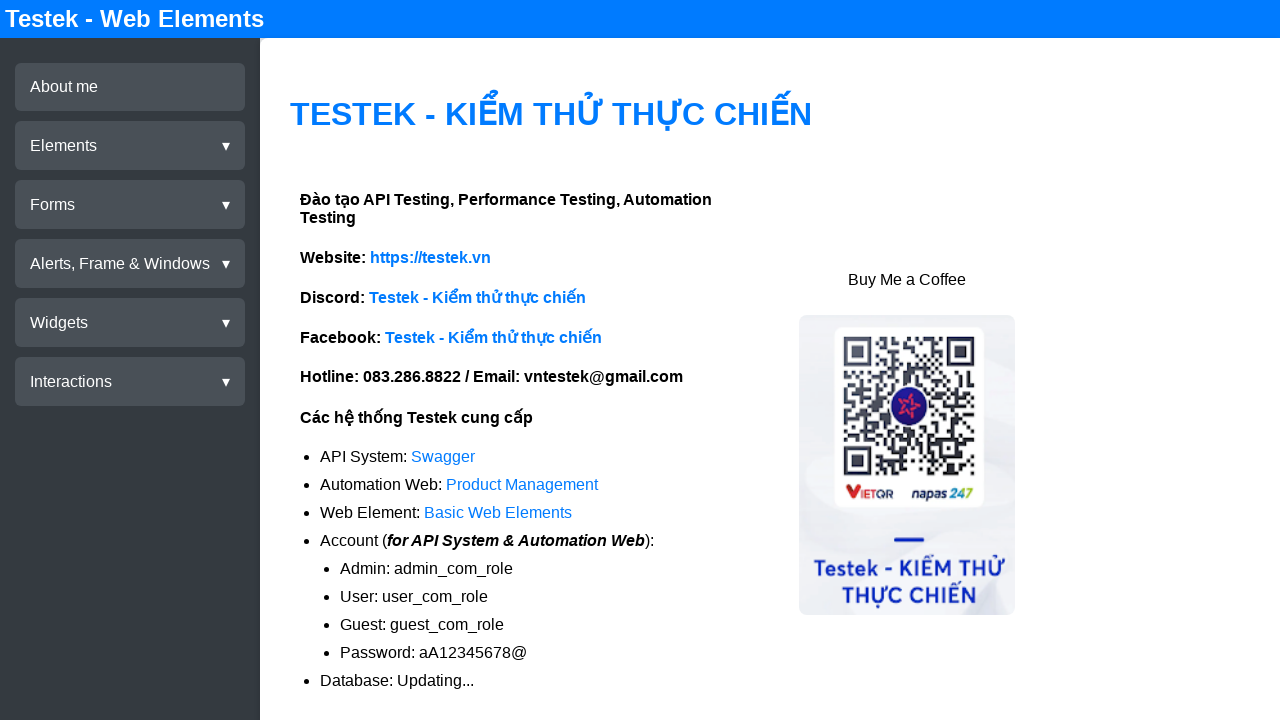